Tests click-and-hold on source element, move to target, then release mouse button

Starting URL: https://crossbrowsertesting.github.io/drag-and-drop

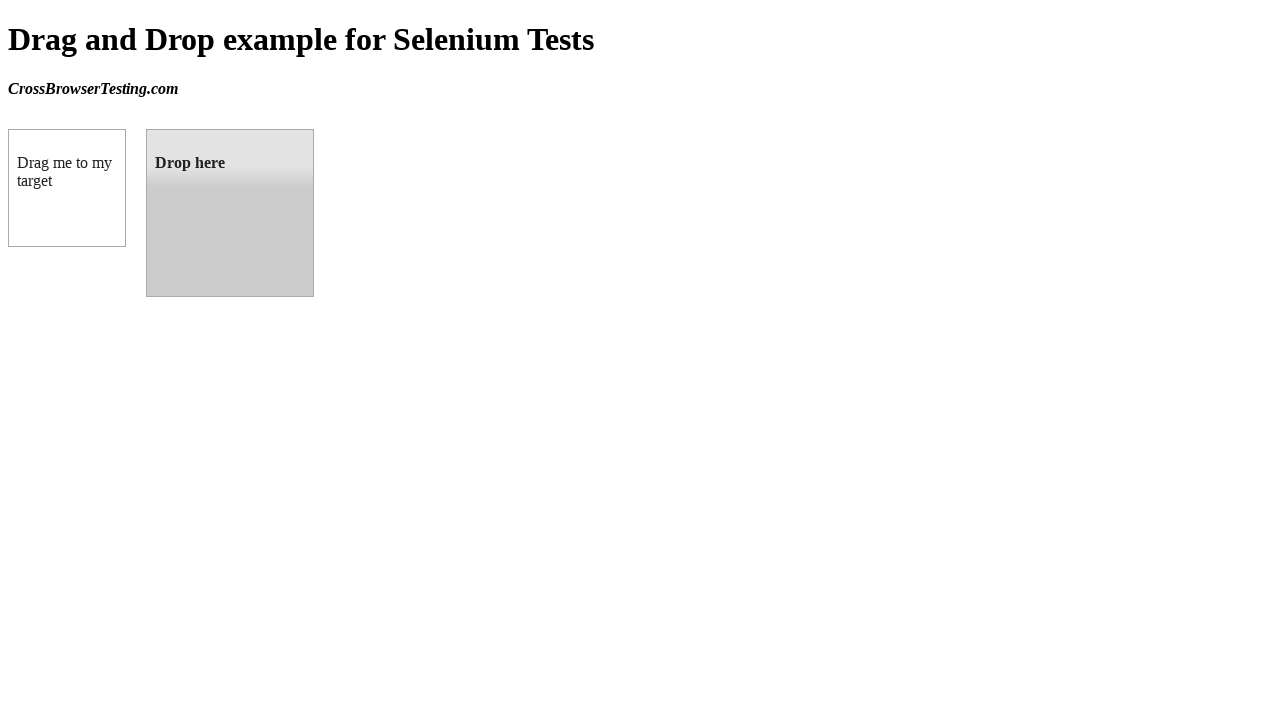

Waited for draggable element to be present
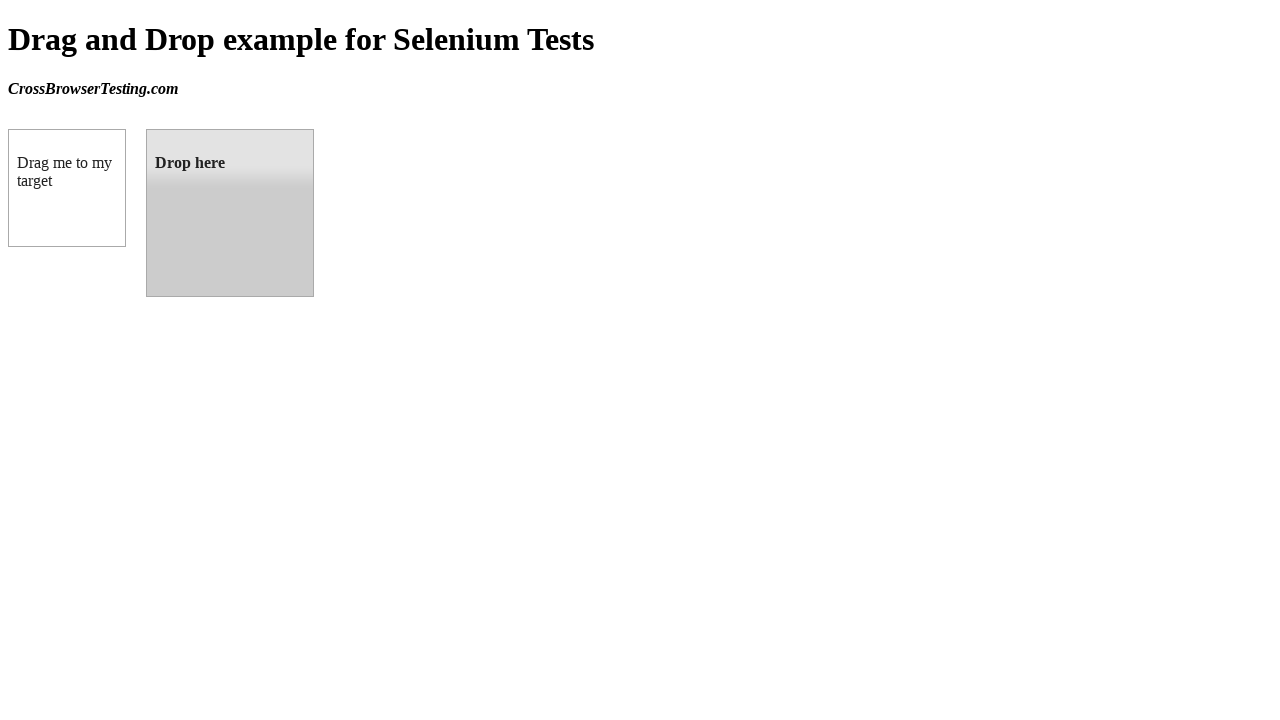

Waited for droppable element to be present
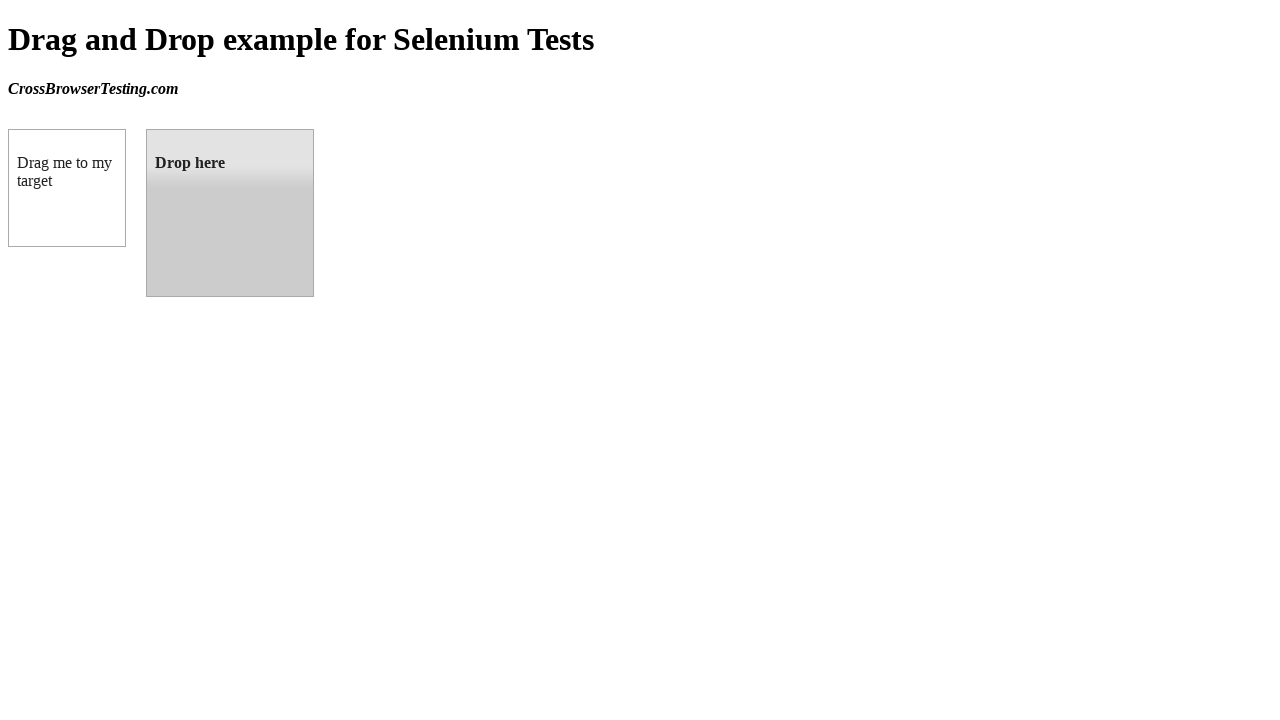

Retrieved bounding box for draggable element
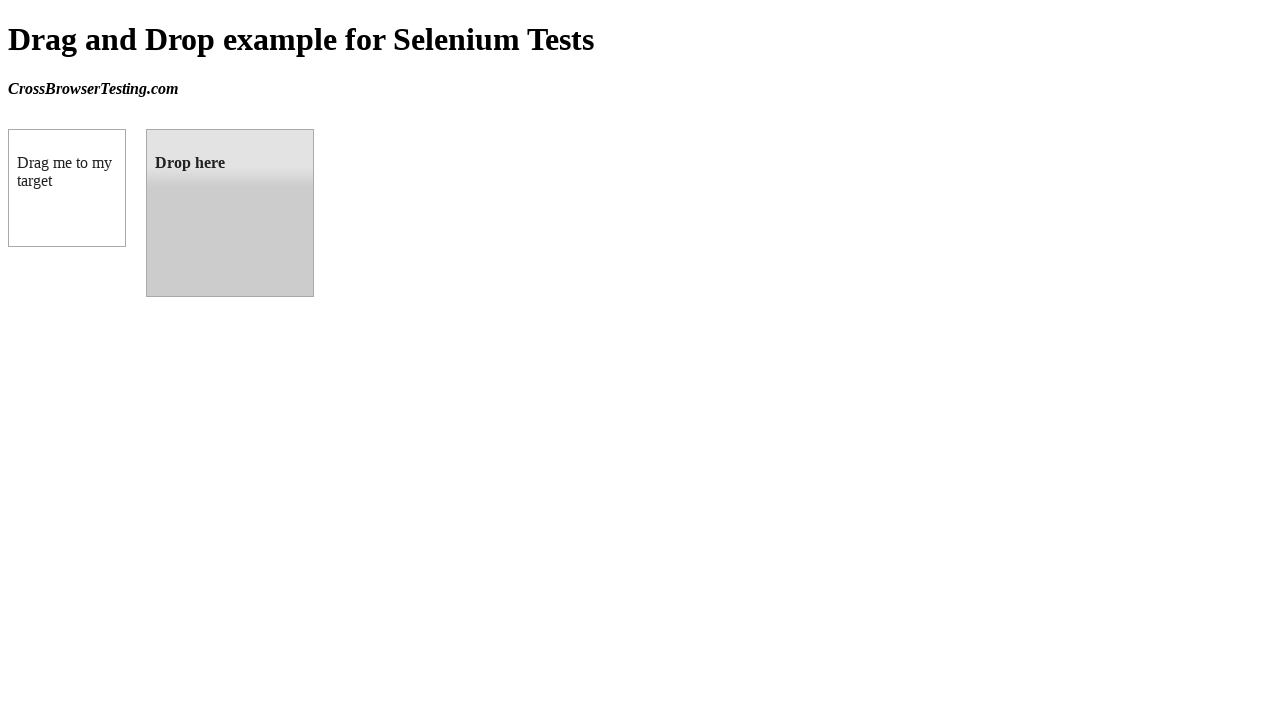

Retrieved bounding box for droppable element
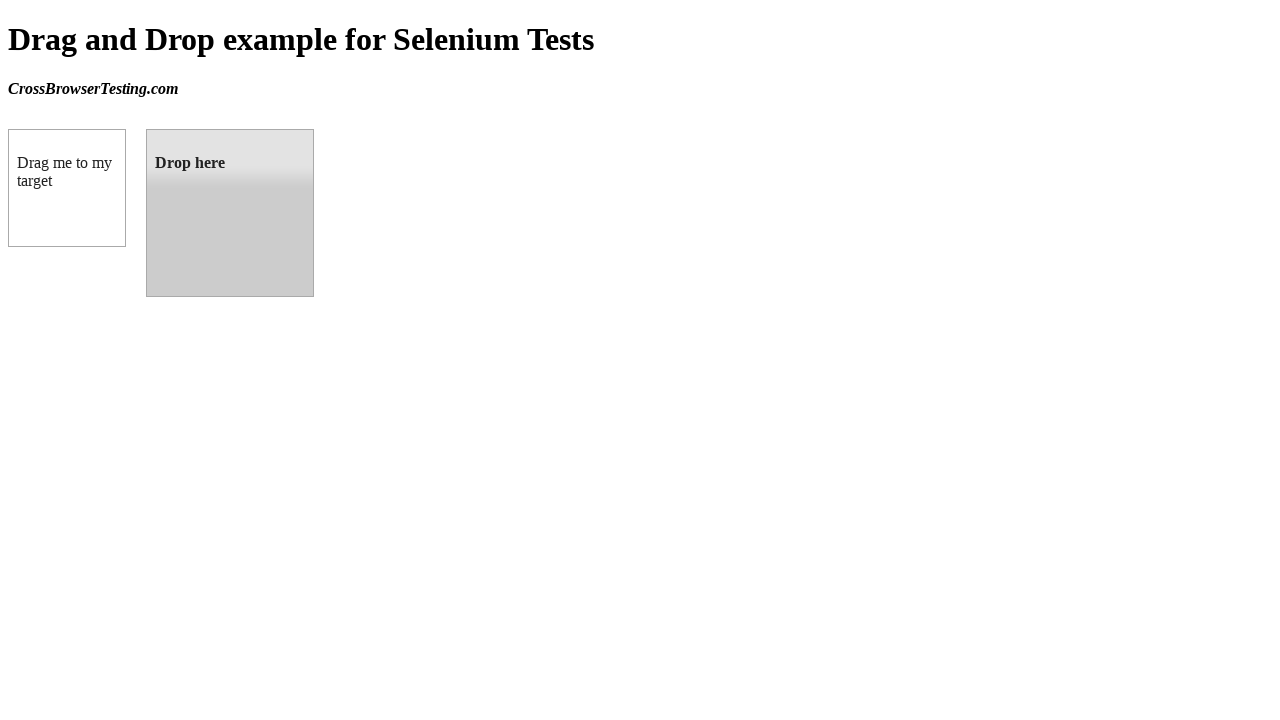

Moved mouse to center of draggable element at (67, 188)
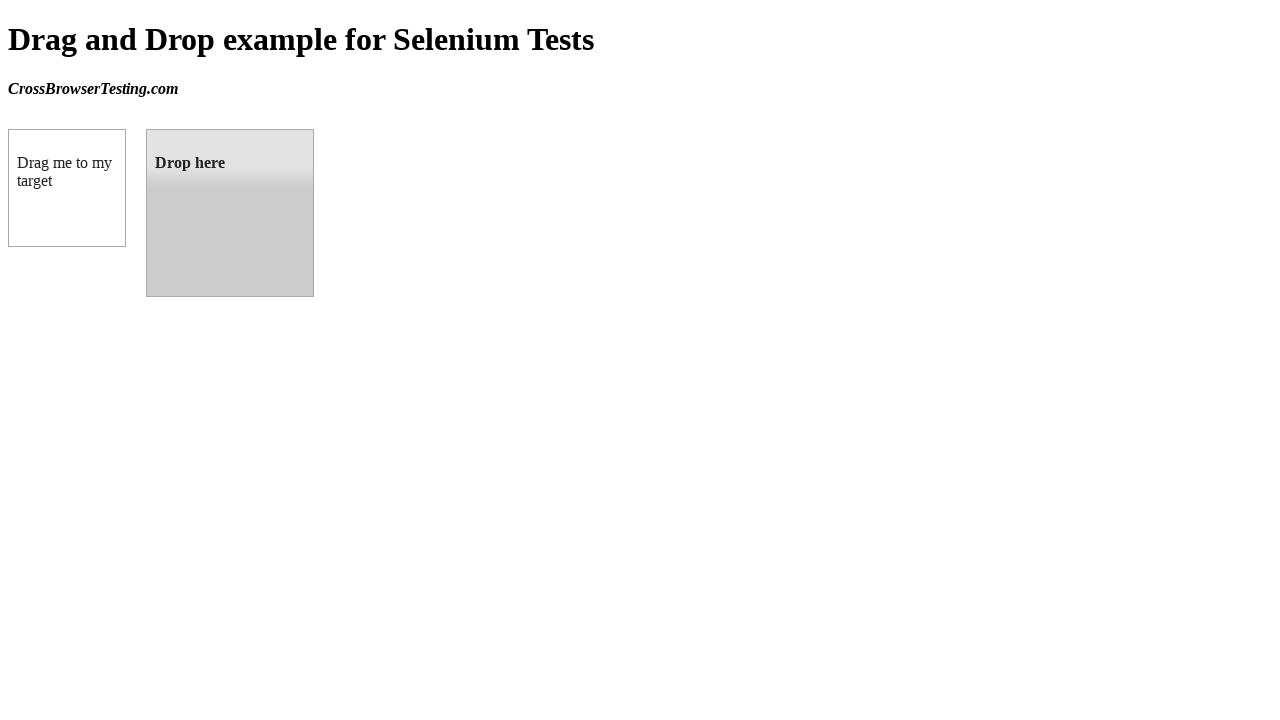

Pressed and held mouse button on draggable element at (67, 188)
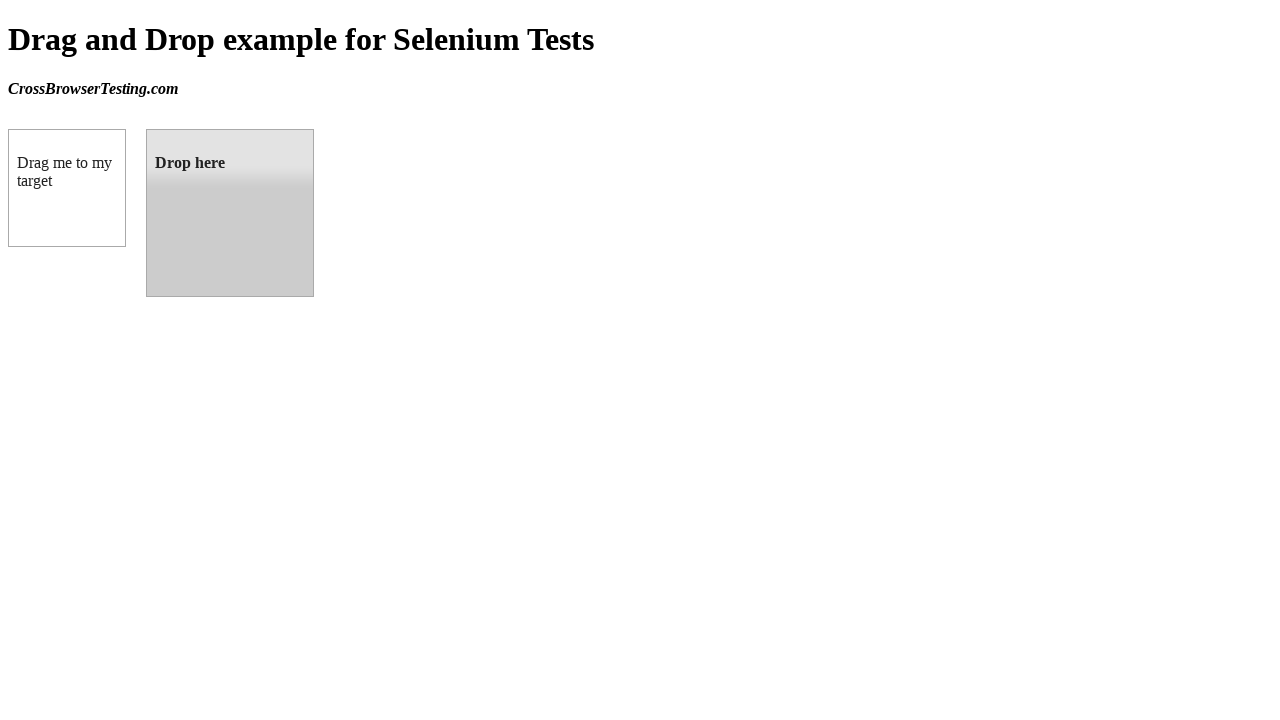

Moved mouse to center of droppable element while holding button at (230, 213)
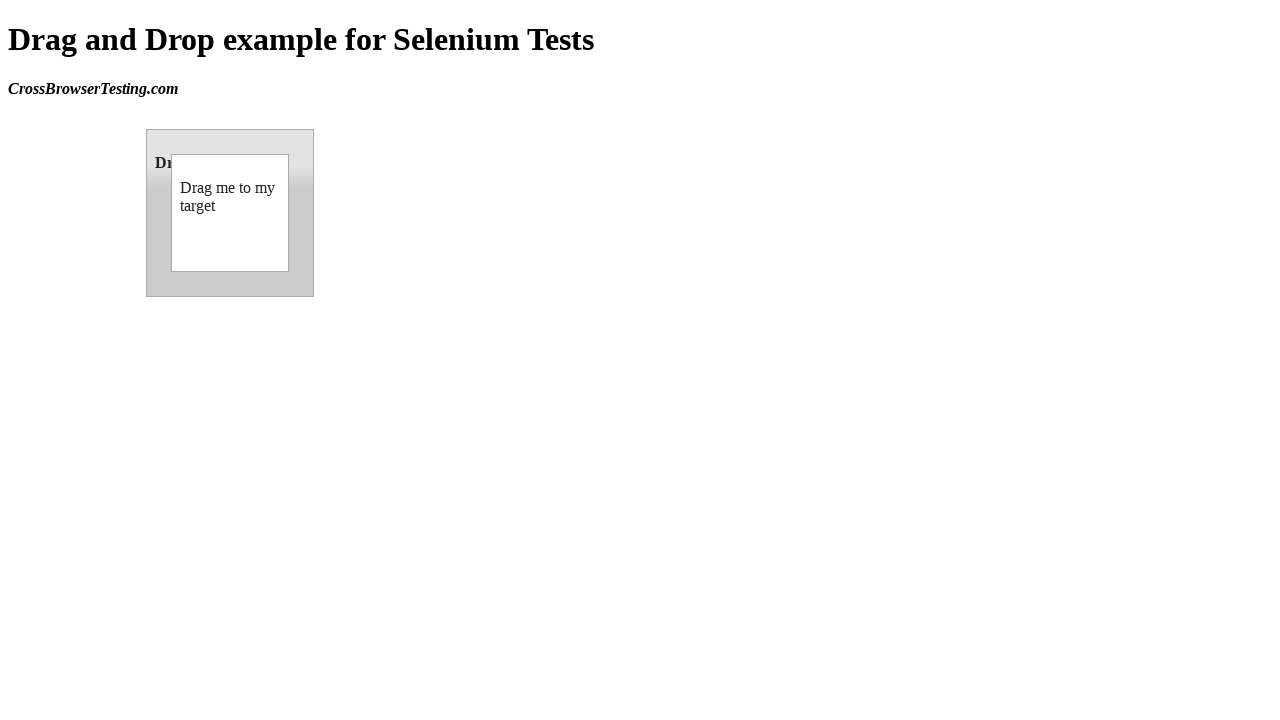

Released mouse button on droppable element to complete drag-and-drop at (230, 213)
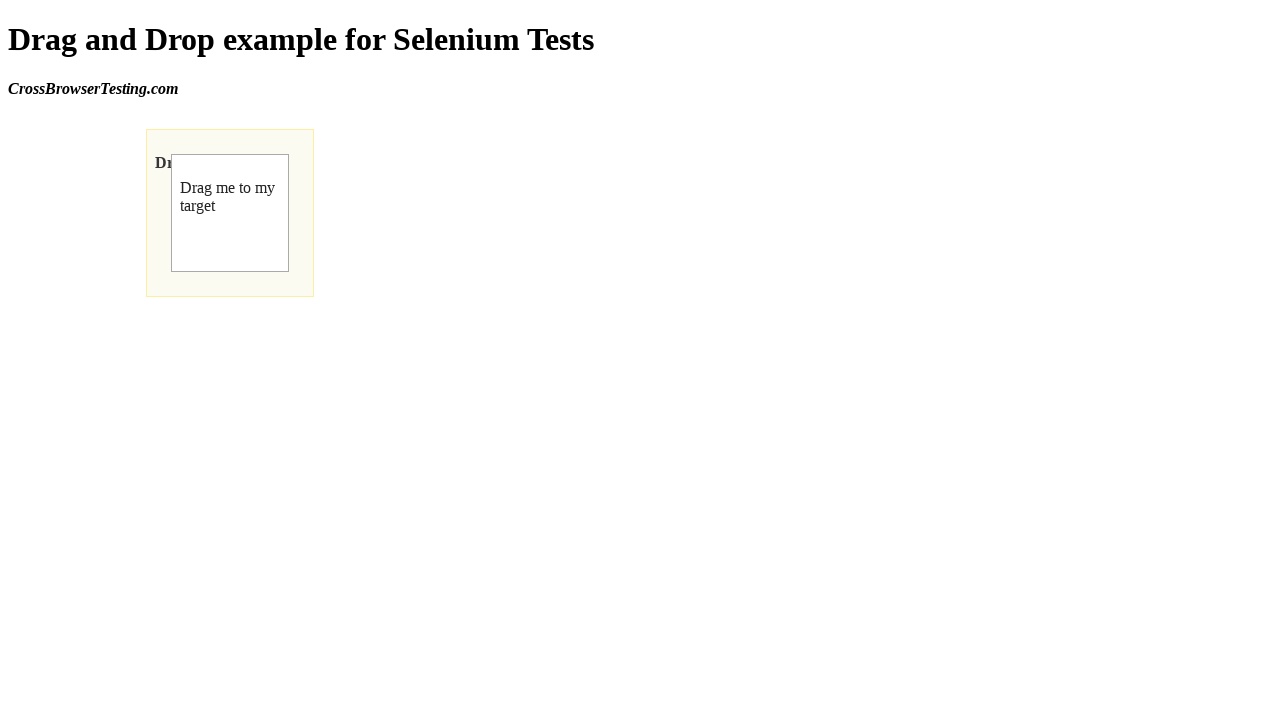

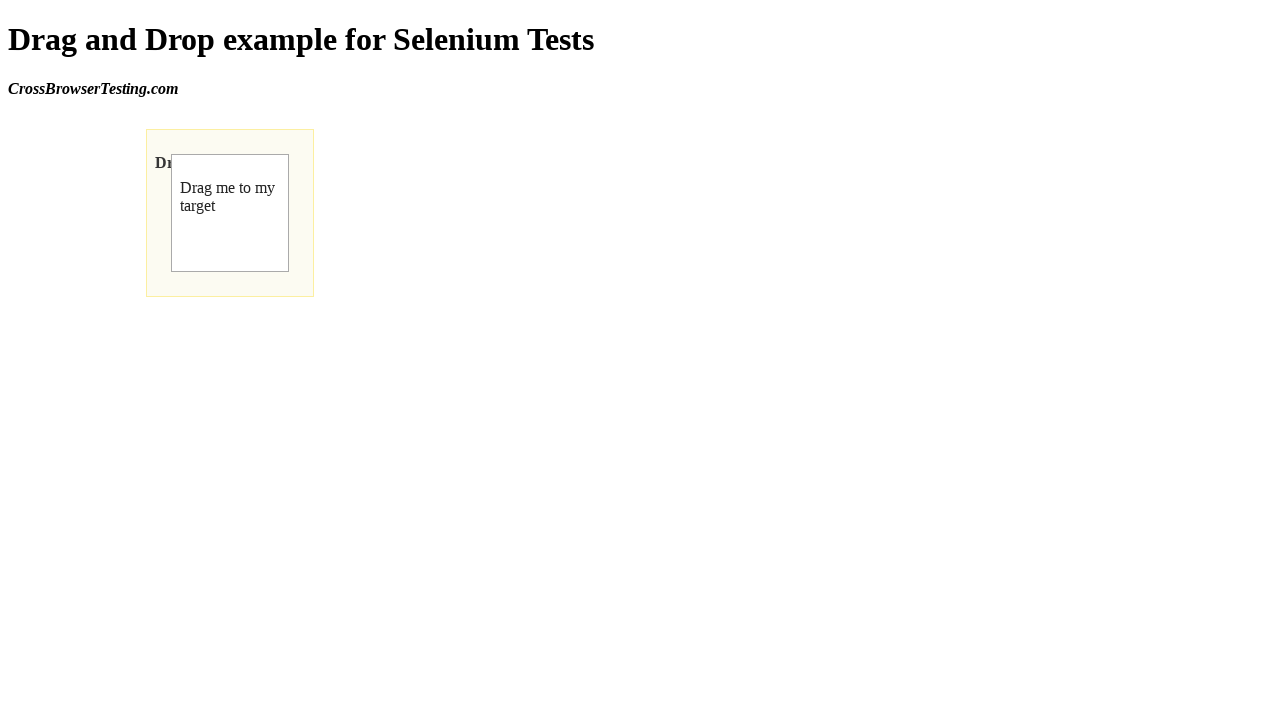